Tests displaying all items after filtering through Active and Completed views

Starting URL: https://demo.playwright.dev/todomvc

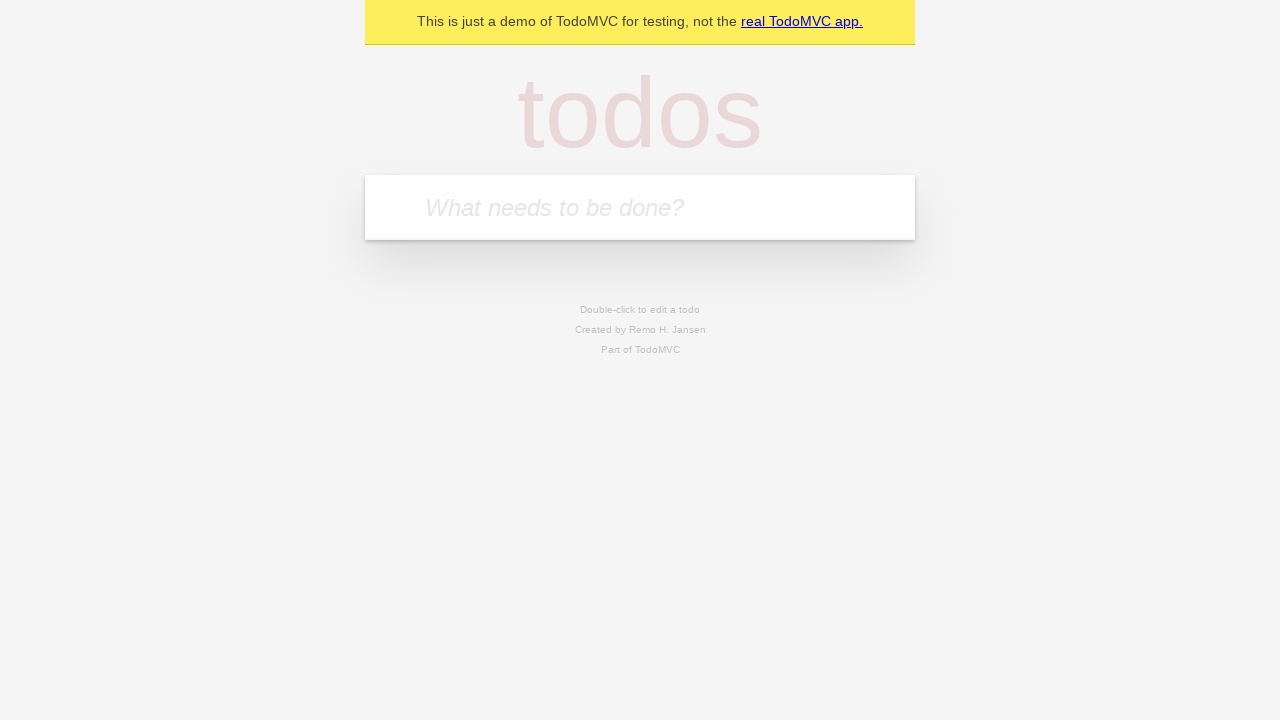

Filled new todo input with 'buy some cheese' on .new-todo
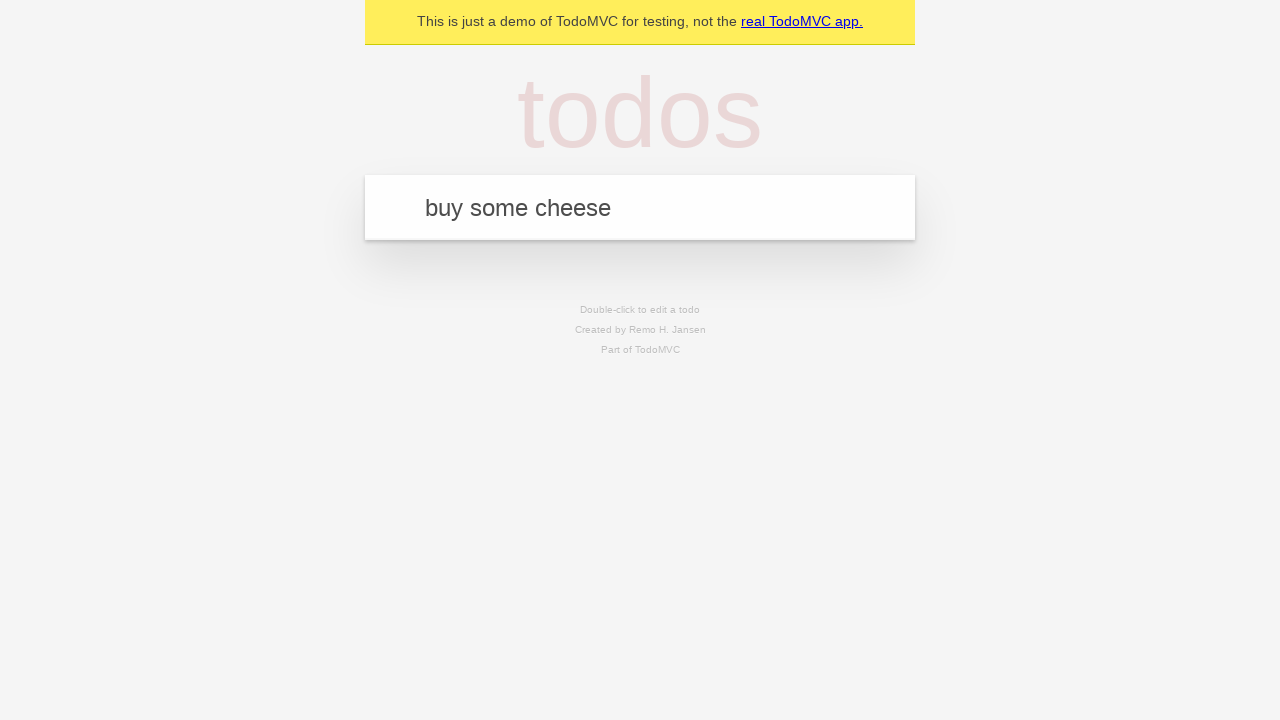

Pressed Enter to add first todo on .new-todo
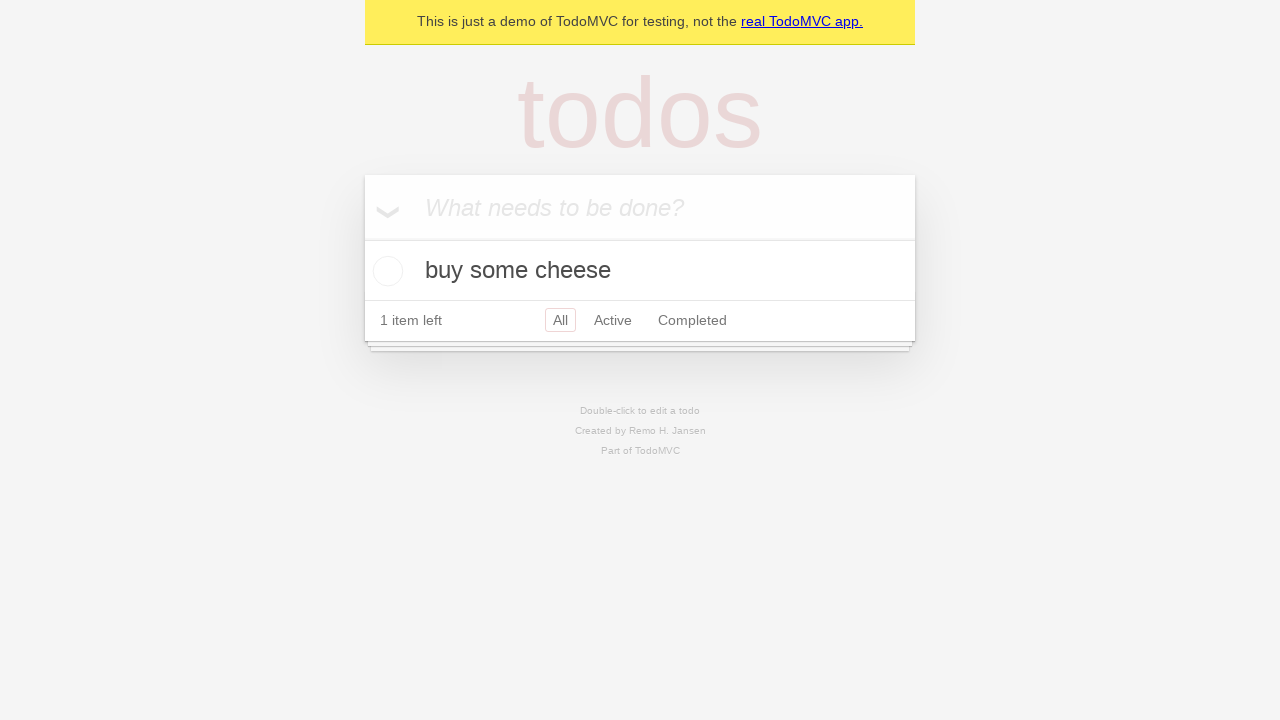

Filled new todo input with 'feed the cat' on .new-todo
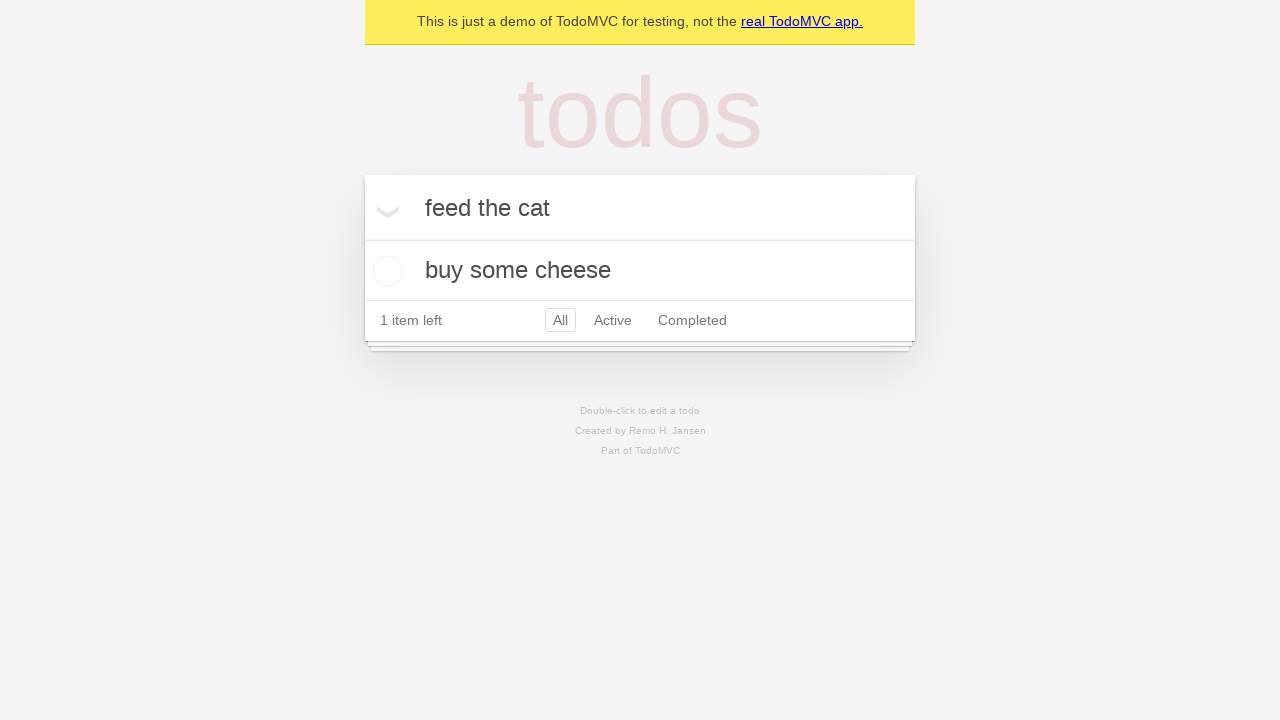

Pressed Enter to add second todo on .new-todo
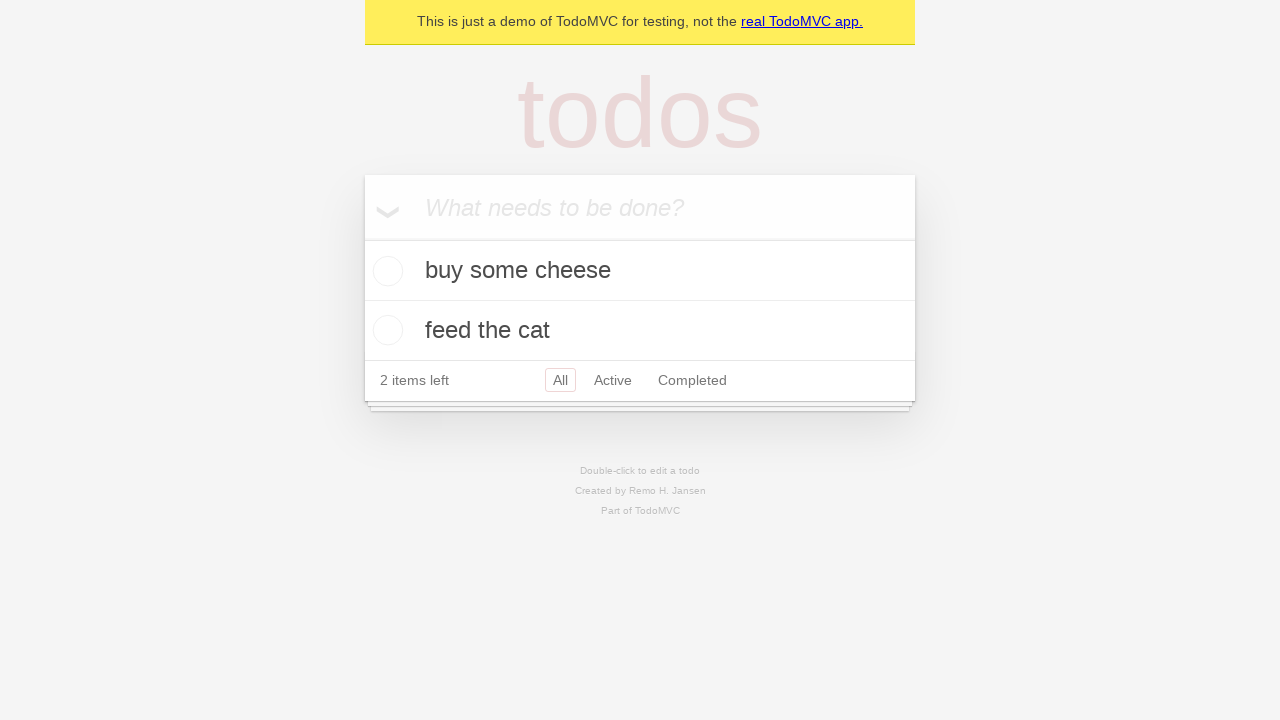

Filled new todo input with 'book a doctors appointment' on .new-todo
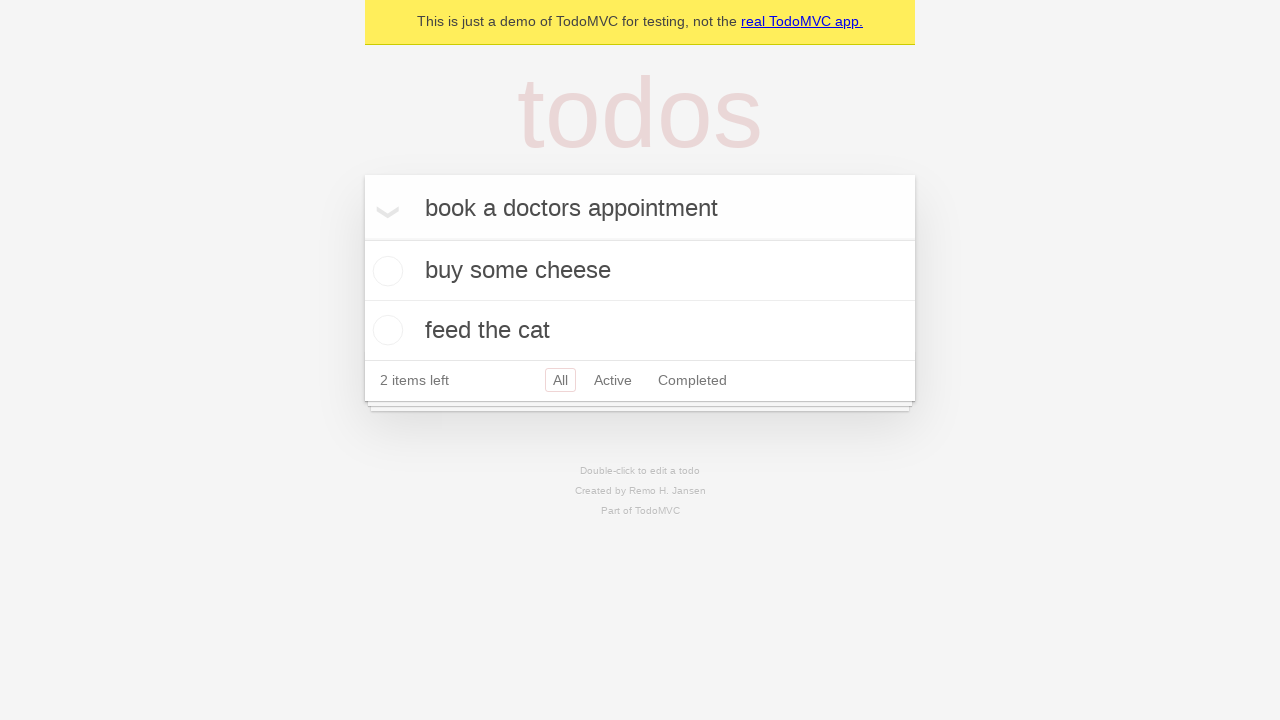

Pressed Enter to add third todo on .new-todo
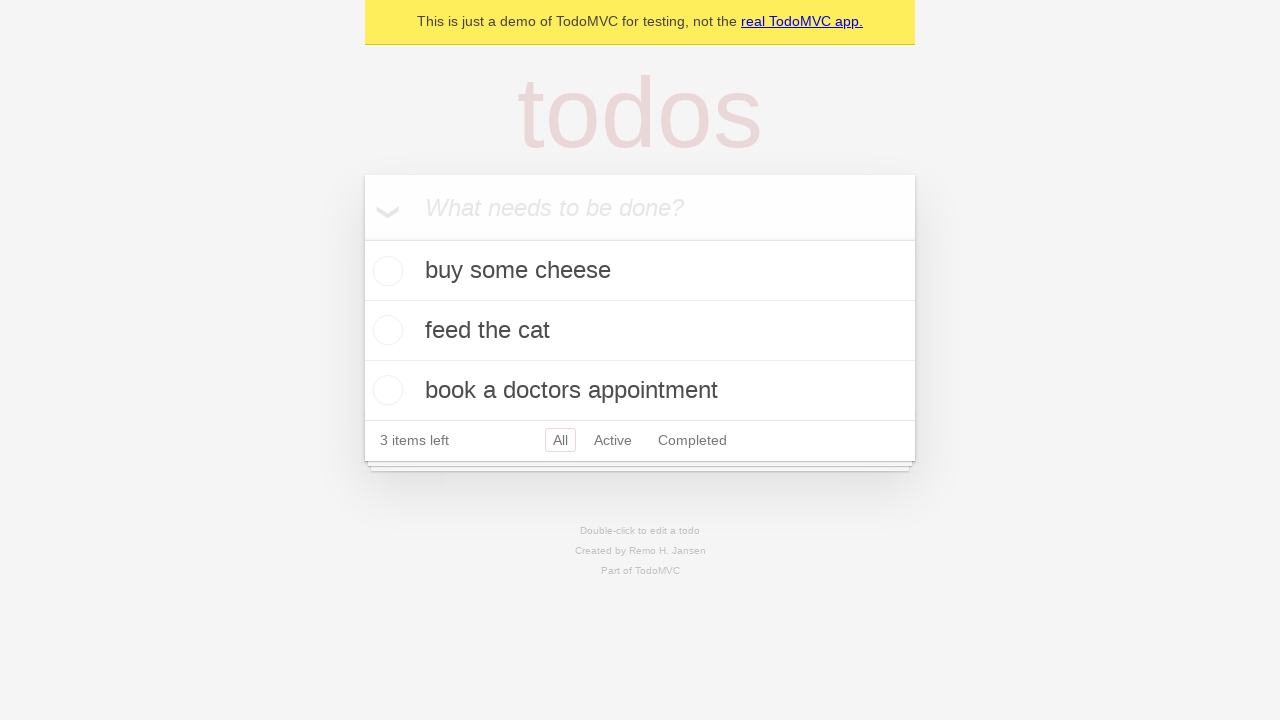

Waited for all three todos to be rendered
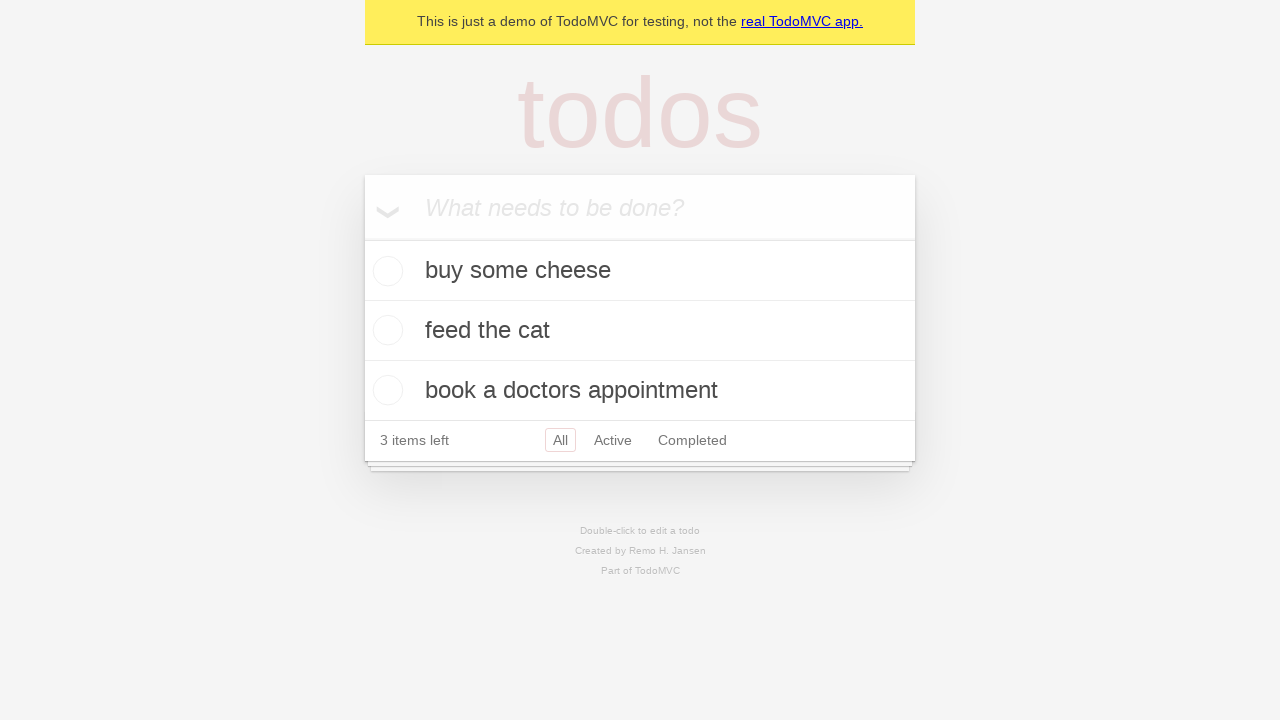

Checked the second todo item as completed at (385, 330) on .todo-list li .toggle >> nth=1
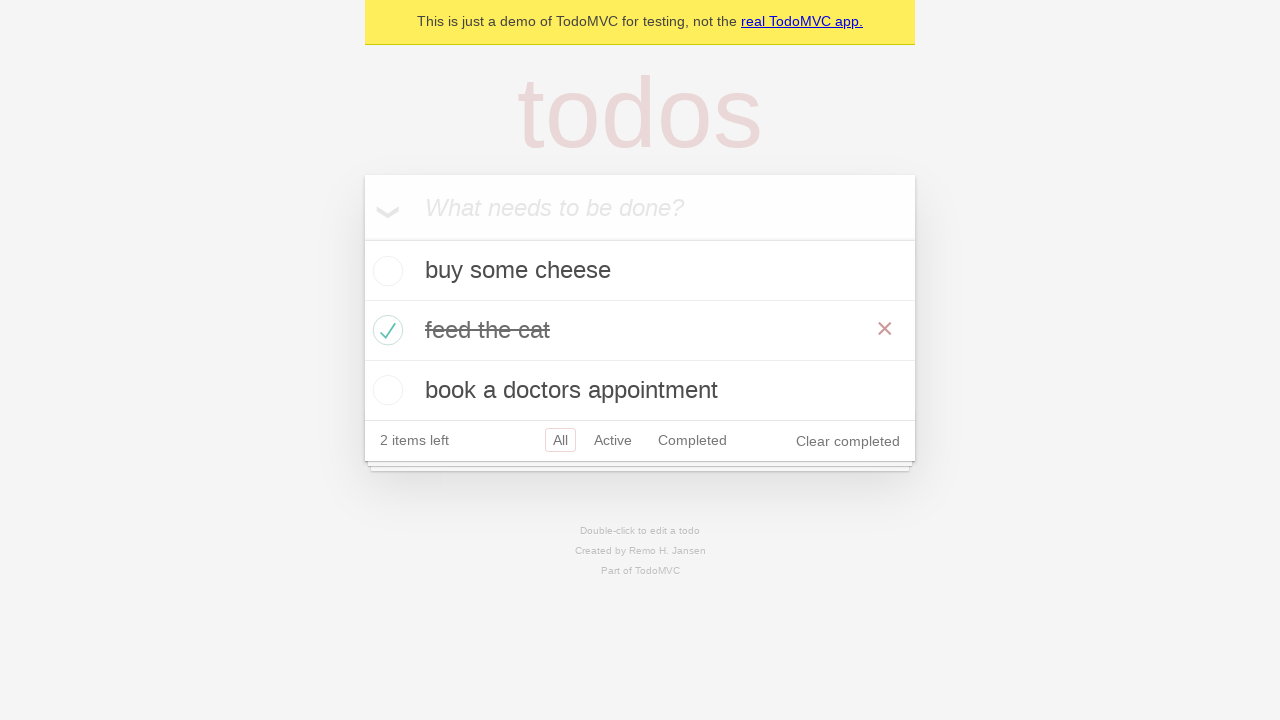

Clicked Active filter to display only active todos at (613, 440) on .filters >> text=Active
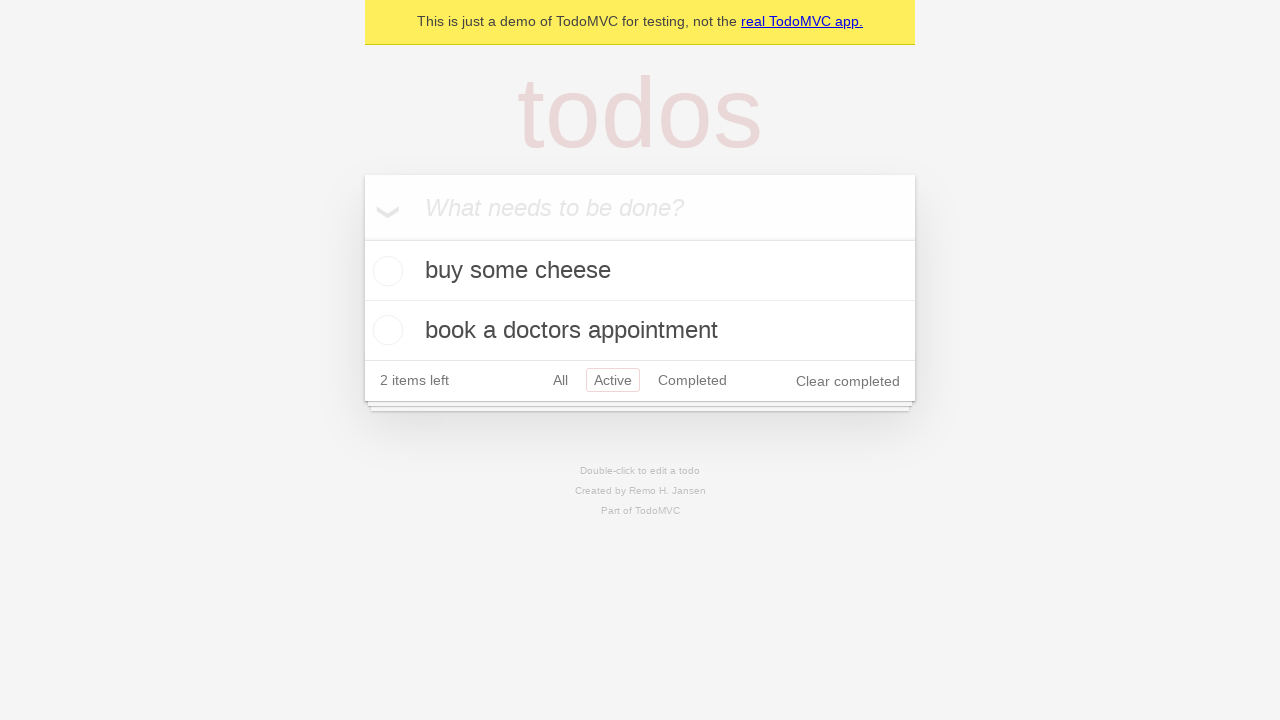

Clicked Completed filter to display only completed todos at (692, 380) on .filters >> text=Completed
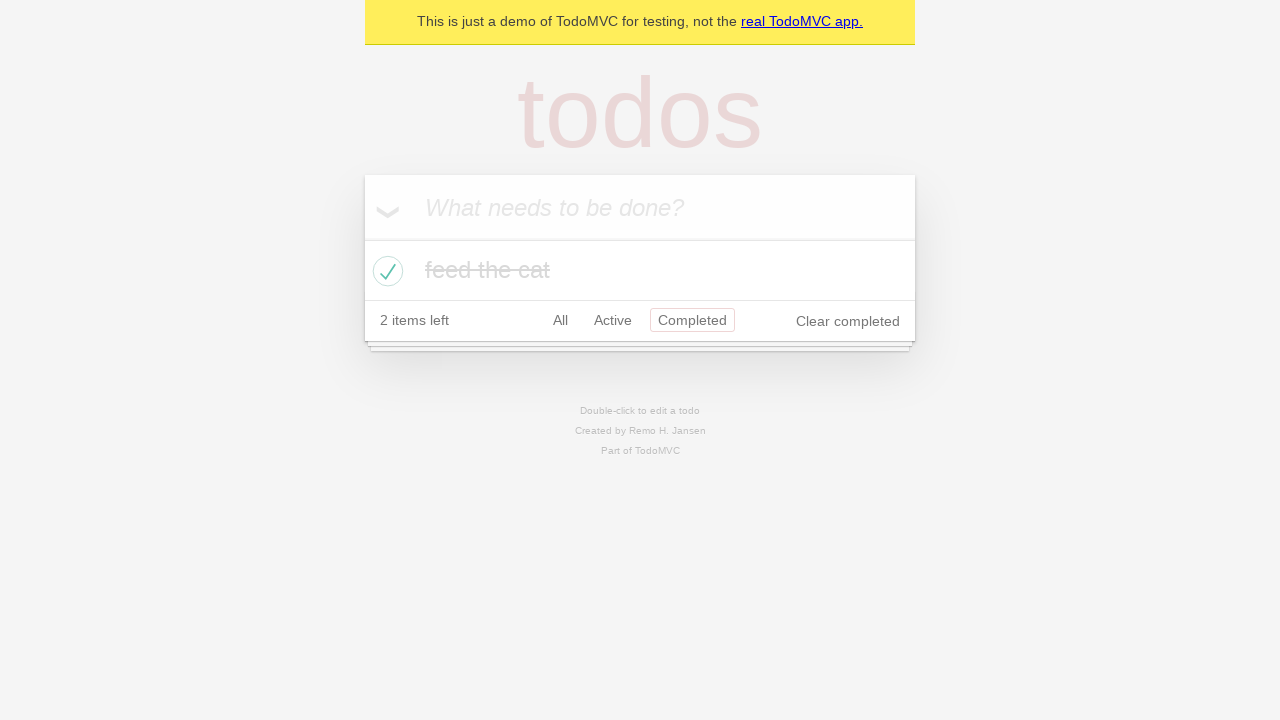

Clicked All filter to display all todos at (560, 320) on .filters >> text=All
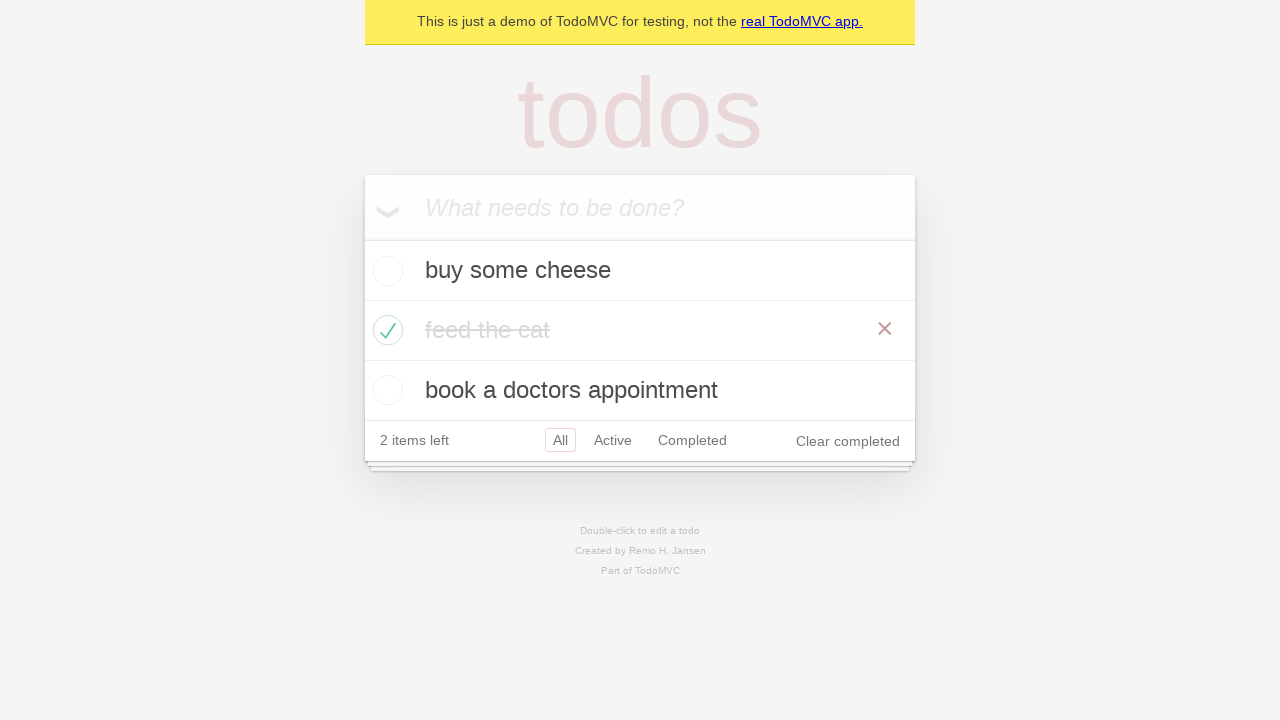

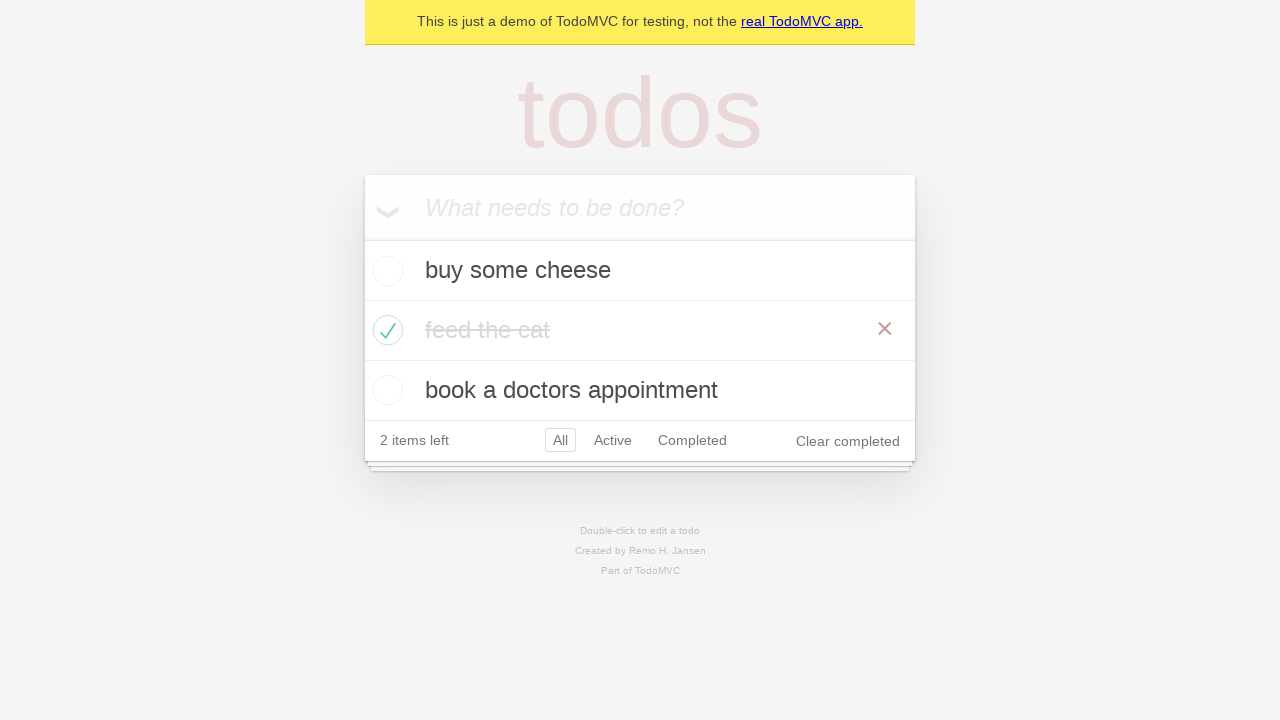